Tests form interaction by entering a name in a text field and clicking a button

Starting URL: https://formy-project.herokuapp.com/keypress

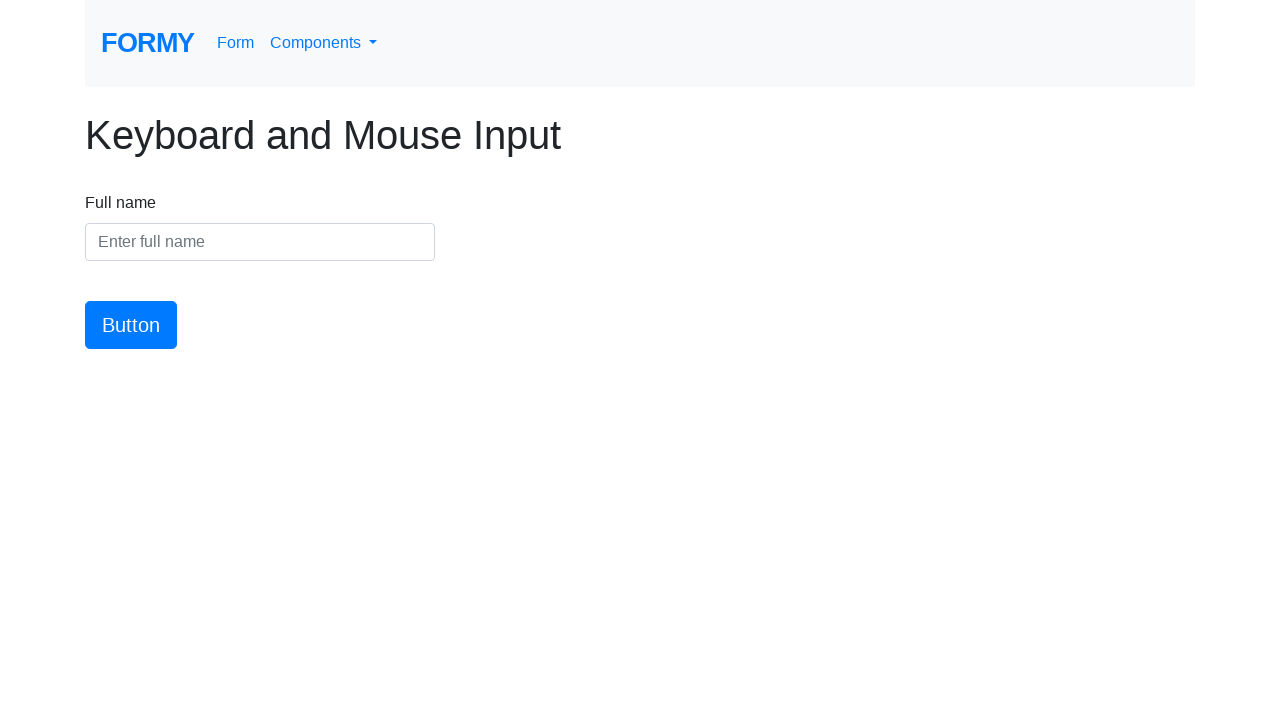

Entered name 'Dmitriy M. Smirnov' in text field on #name
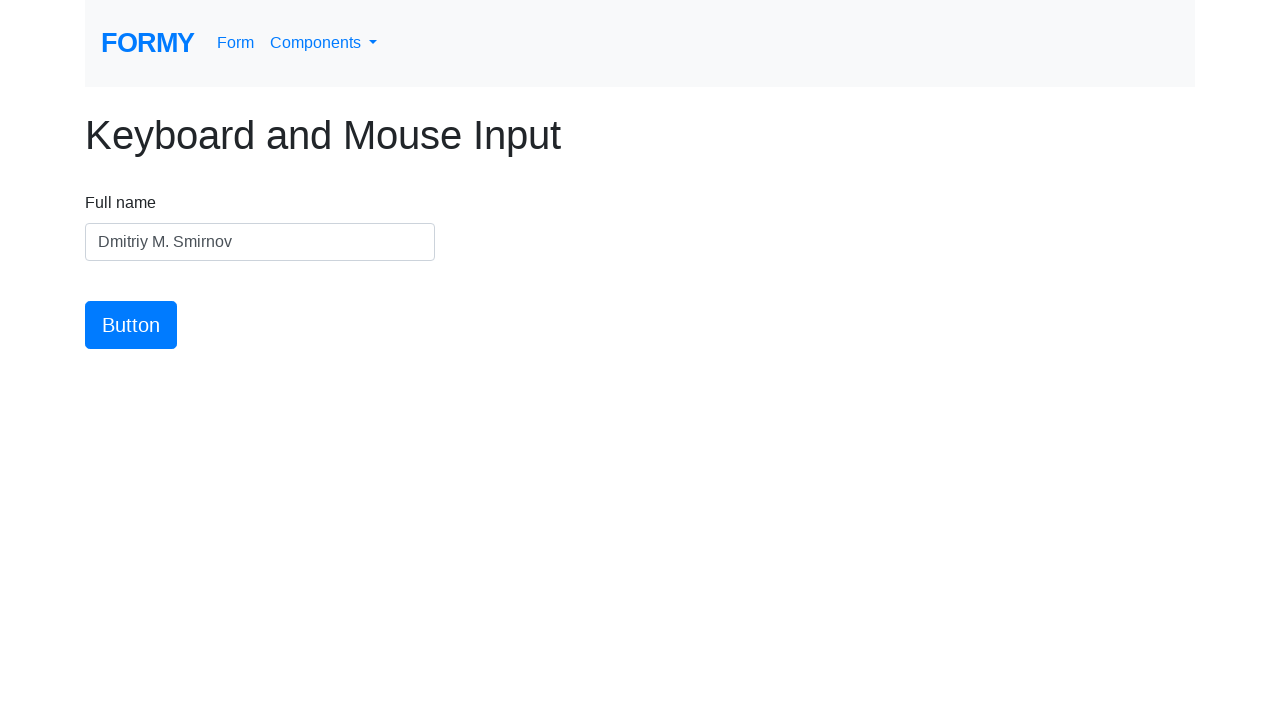

Clicked the button to submit form at (131, 325) on #button
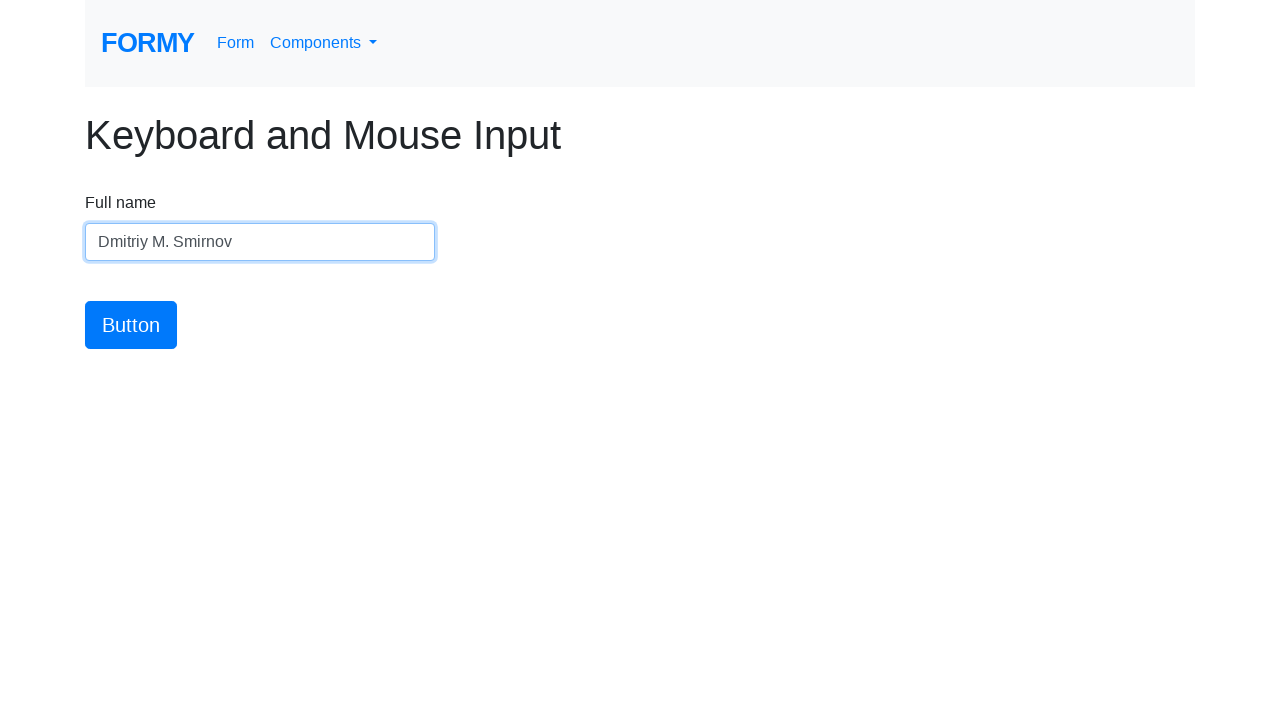

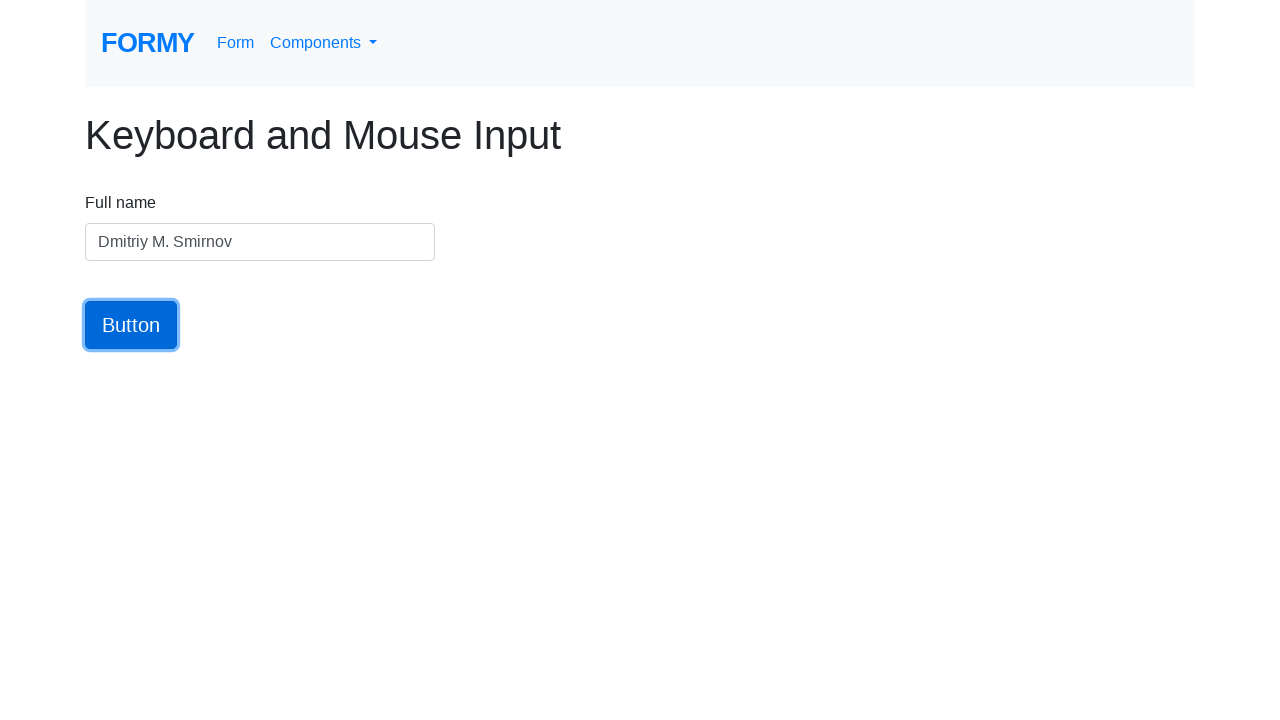